Clicks on Checkout button and verifies the checkout page loads with correct heading

Starting URL: https://webshop-agil-testautomatiserare.netlify.app/

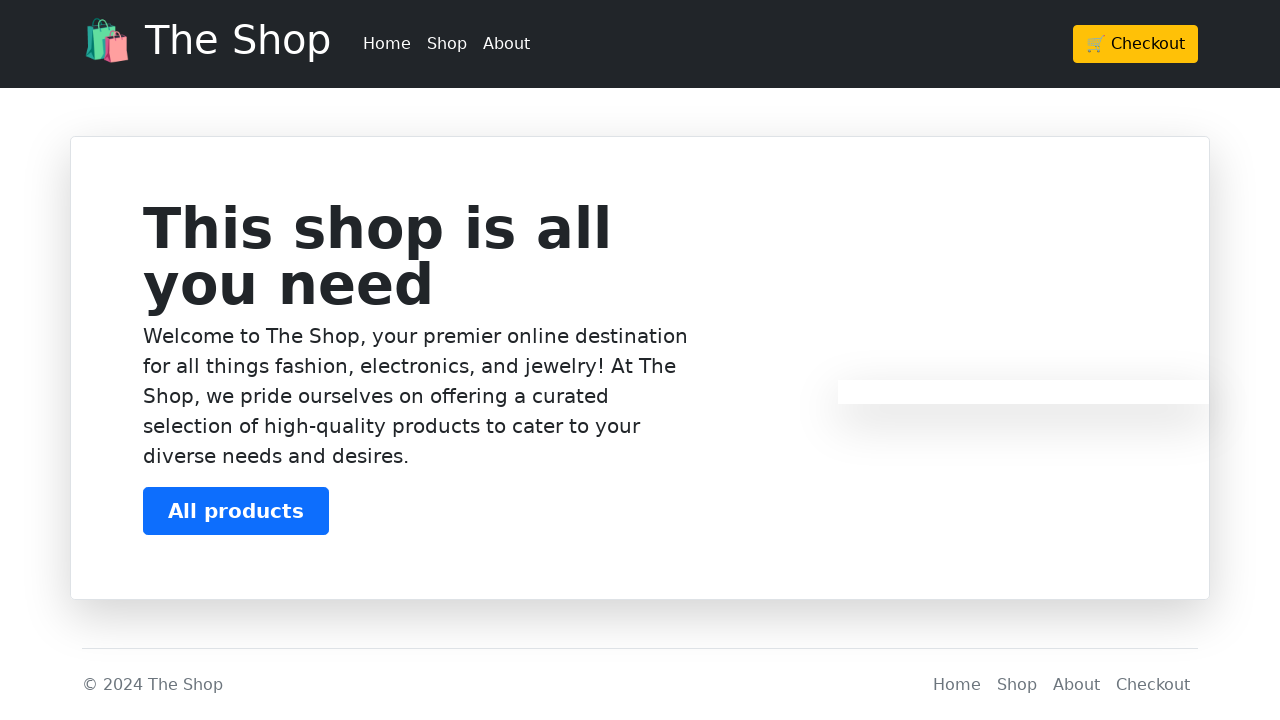

Clicked Checkout button at (1136, 44) on xpath=/html/body/header/div/div/div/a
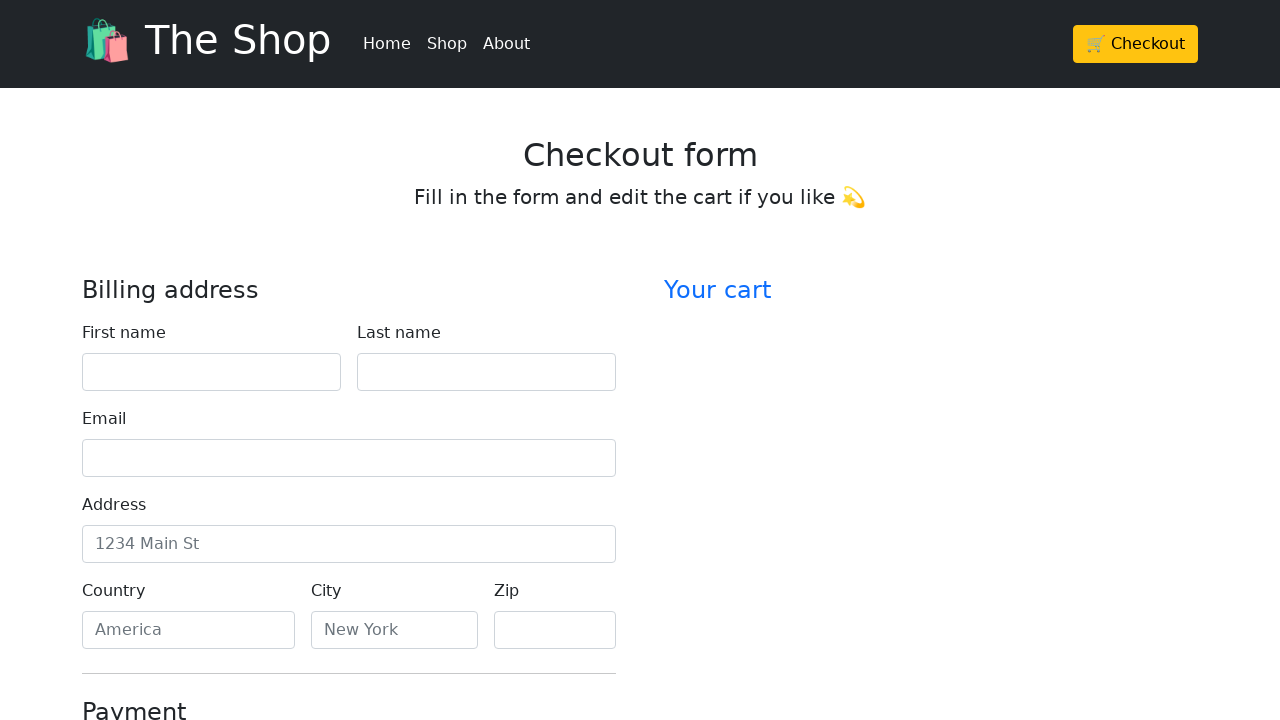

Checkout page loaded with h2 heading visible
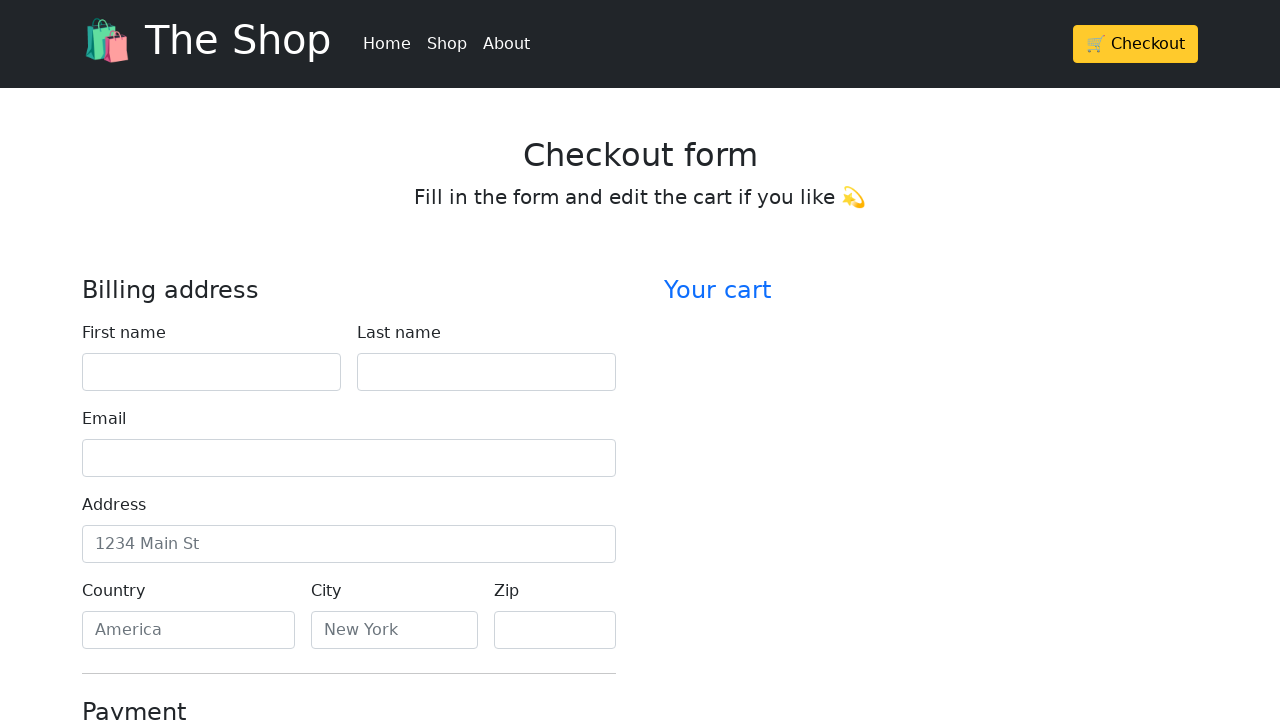

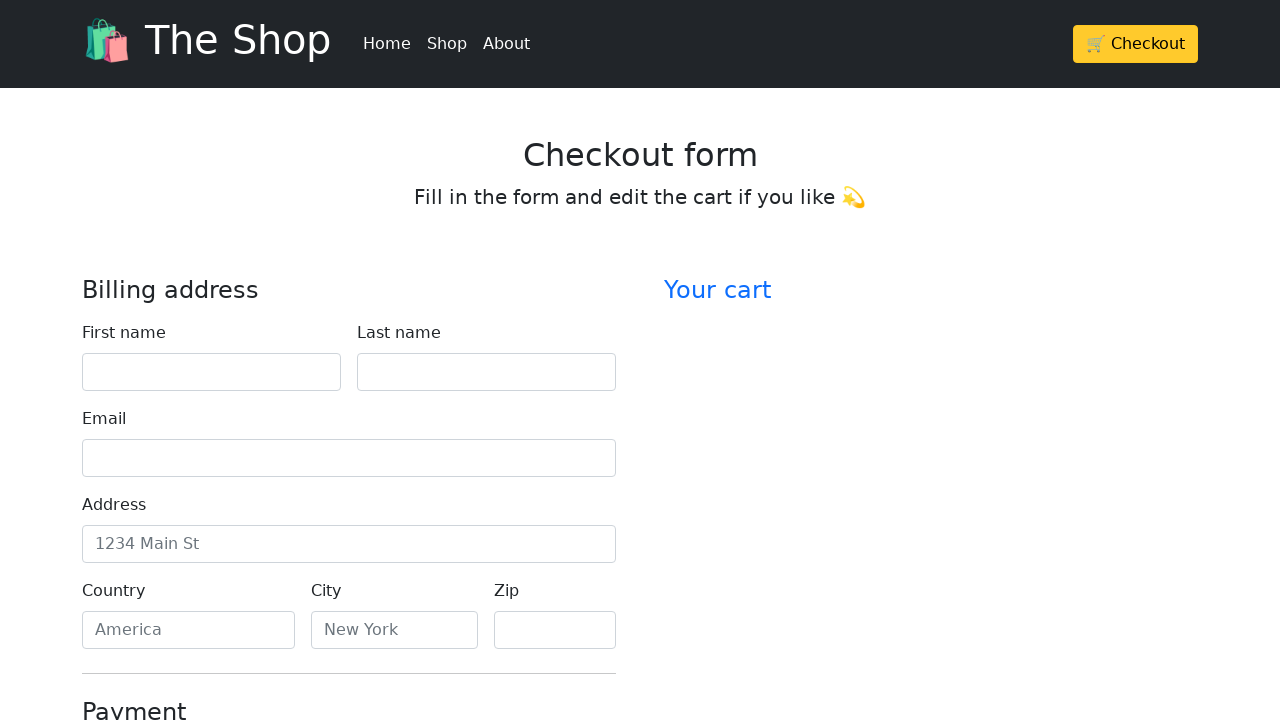